Tests hover functionality by navigating to the hovers page and hovering over an image to reveal hidden content

Starting URL: https://the-internet.herokuapp.com/

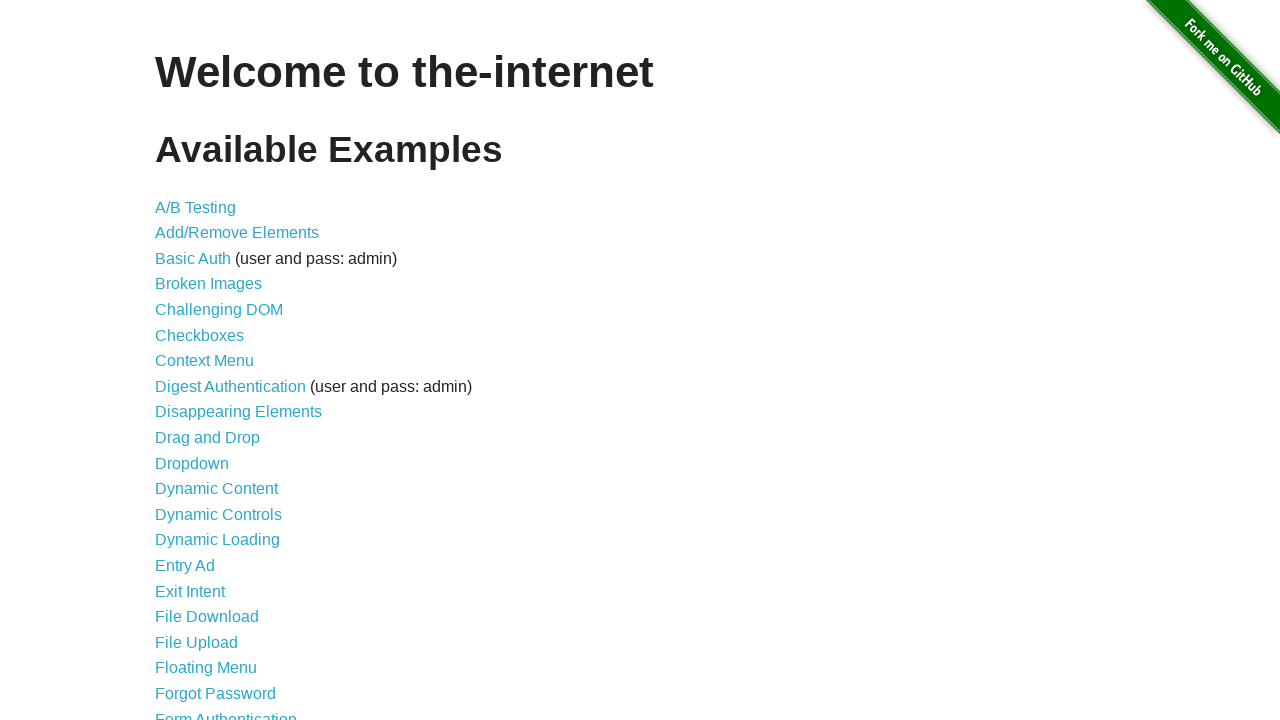

Clicked on Hovers link at (180, 360) on xpath=//*[@id='content']/ul/li[25]/a
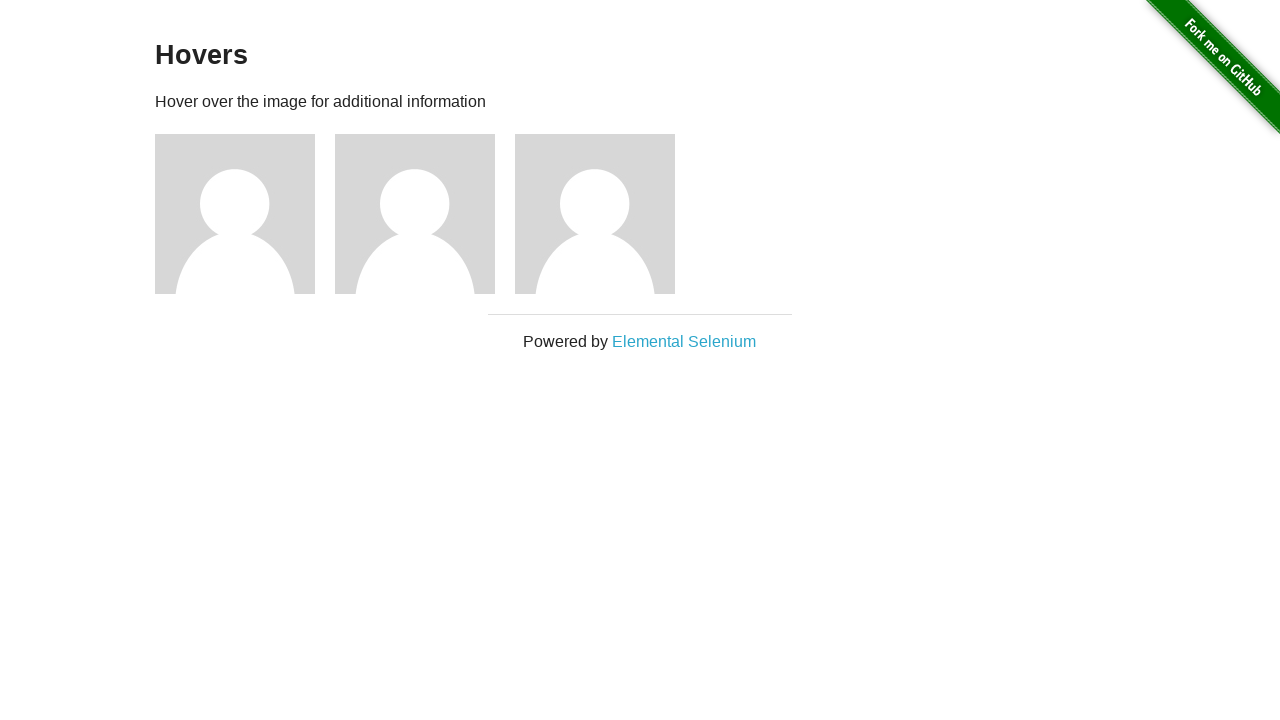

Hovered over the first image at (235, 214) on xpath=//*[@id='content']/div/div[1]/img
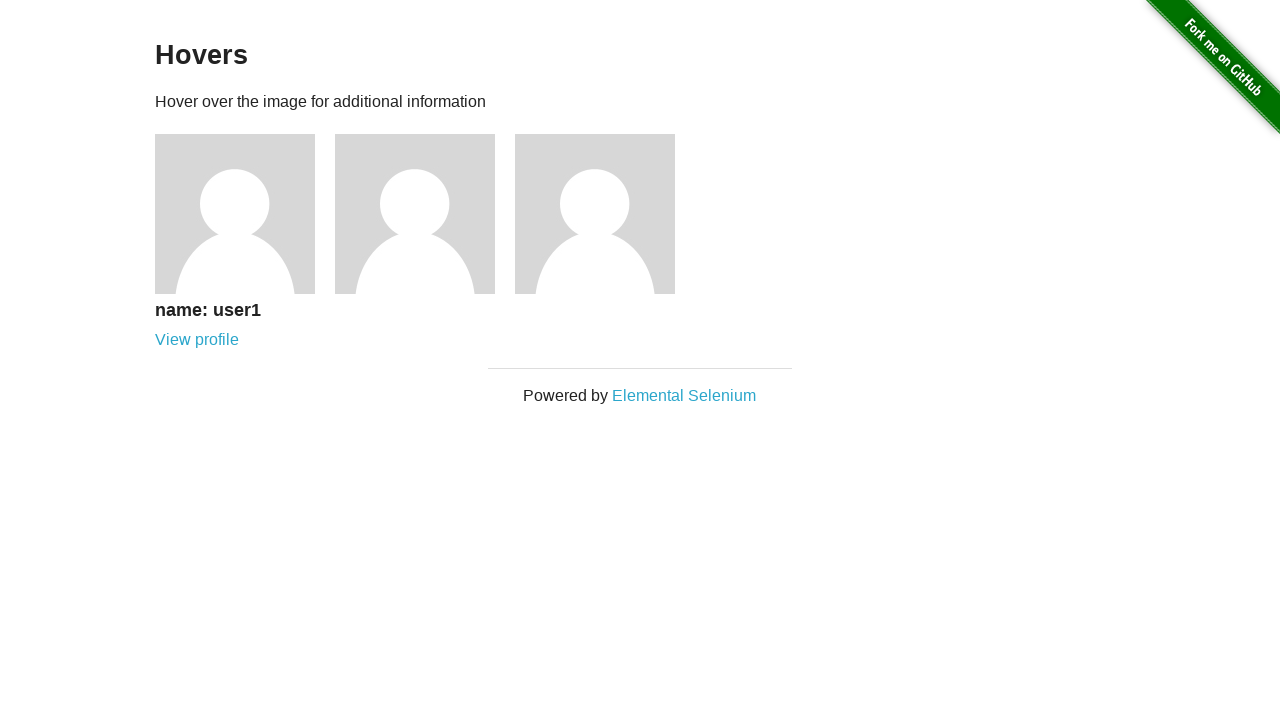

Hidden content appeared after hovering
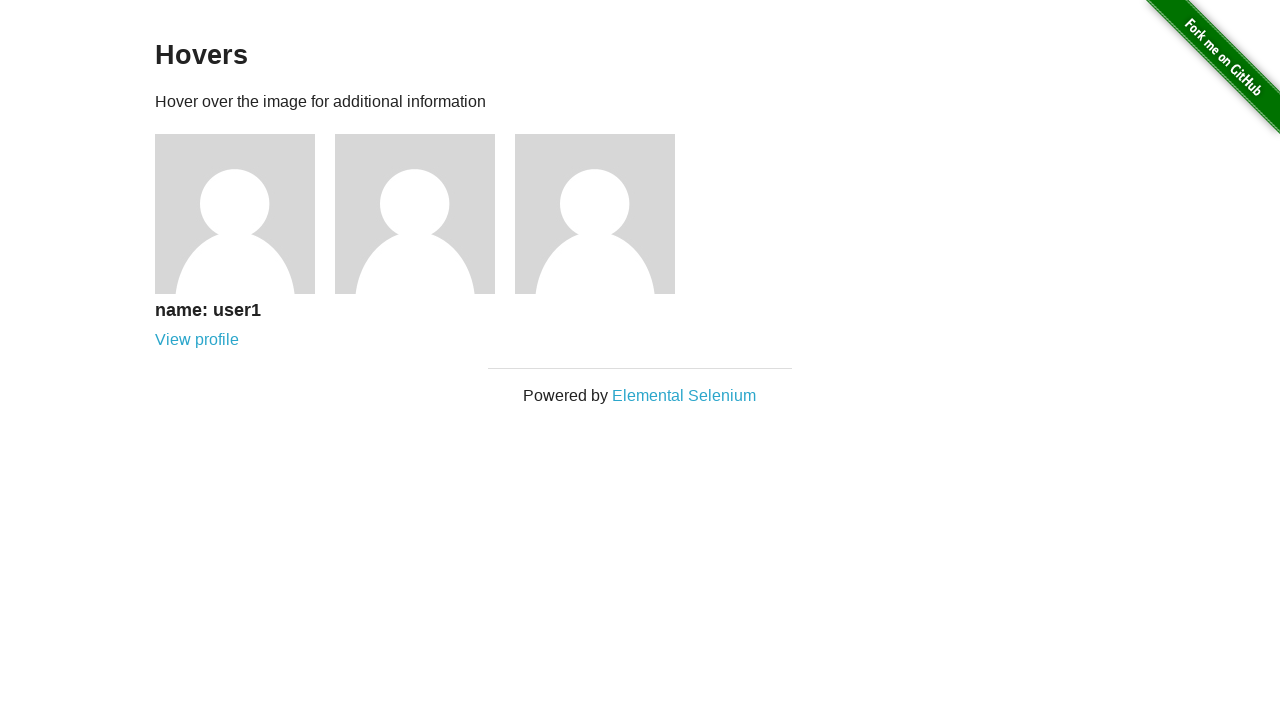

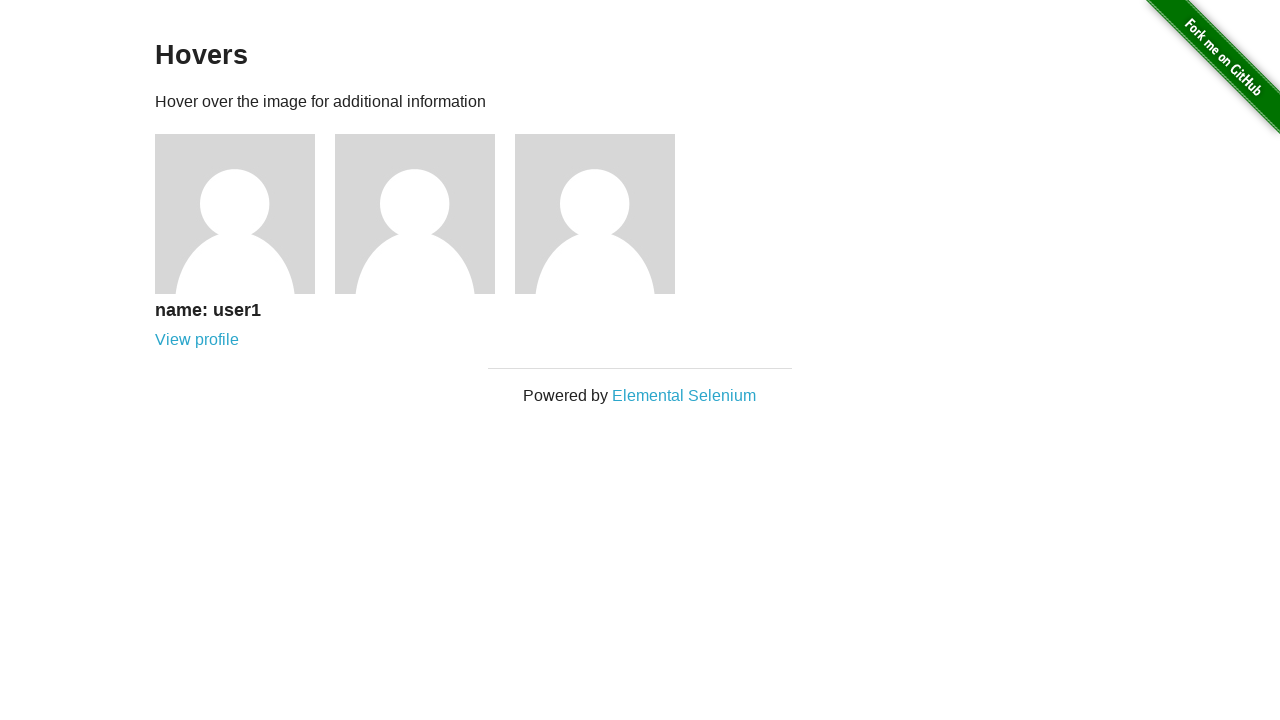